Tests registration form validation when username field is left empty

Starting URL: https://anatoly-karpovich.github.io/demo-login-form

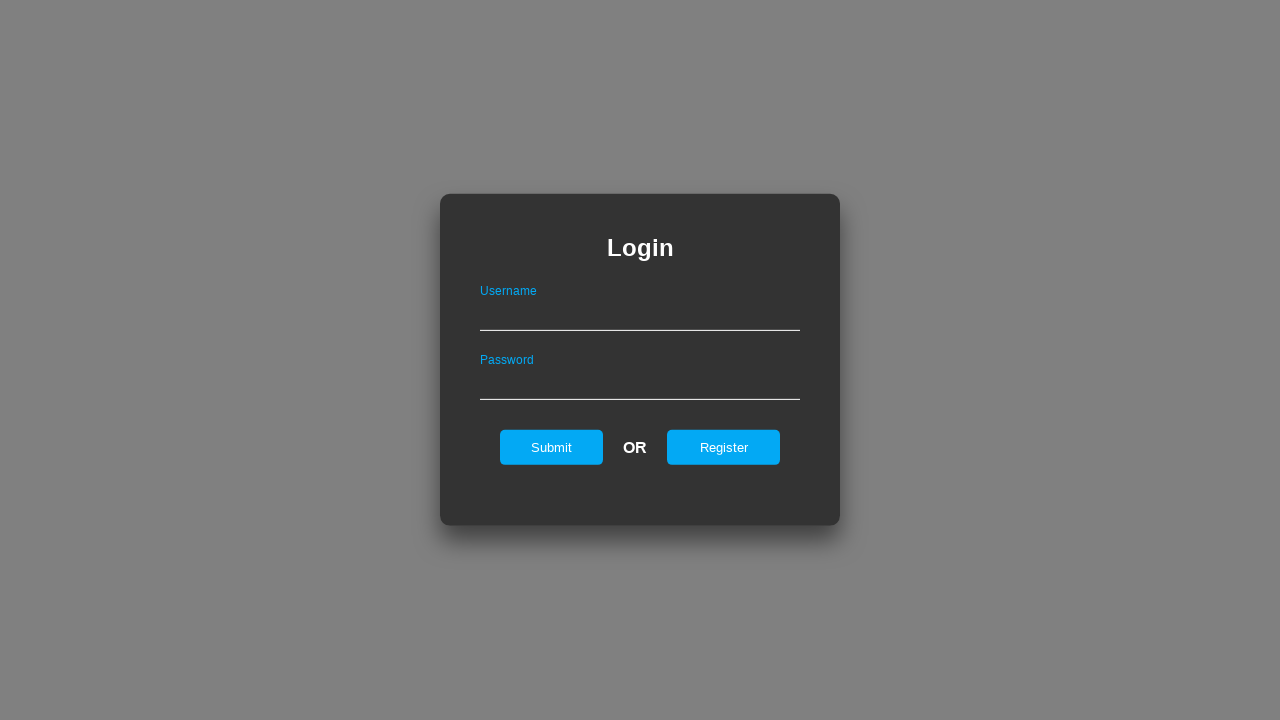

Clicked register tab to switch to registration form at (724, 447) on #registerOnLogin
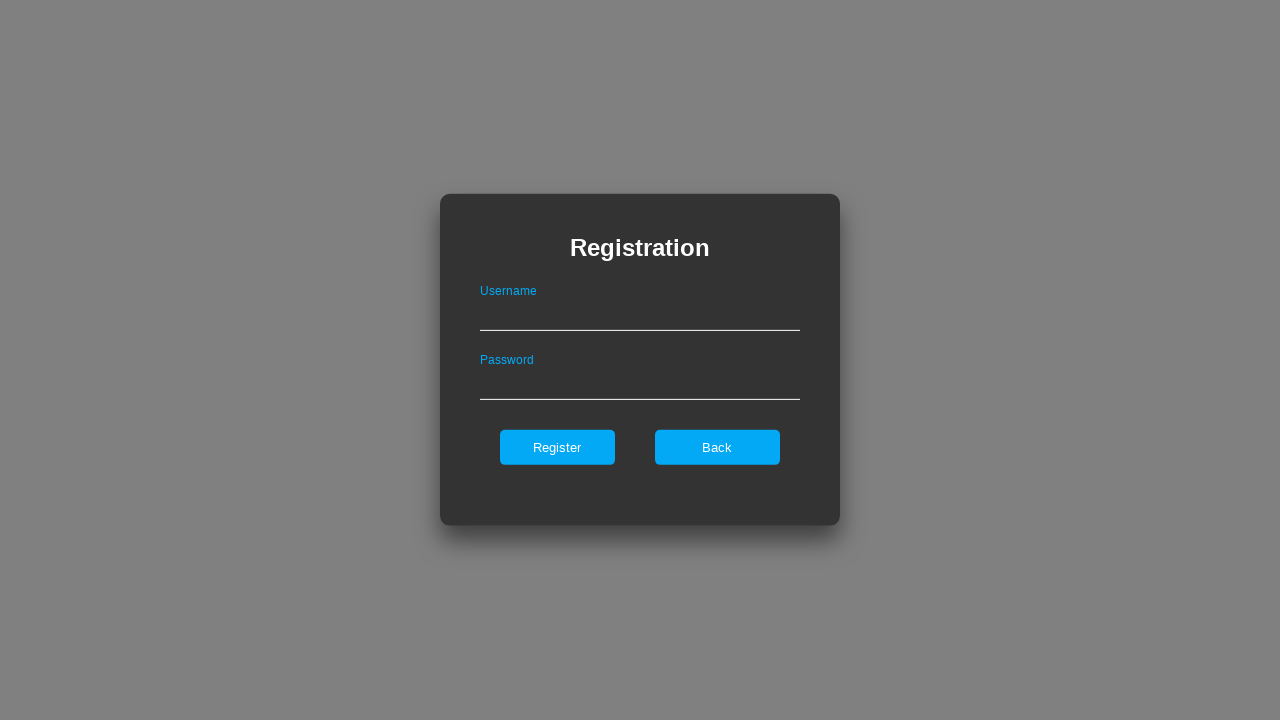

Filled password field with 'Password123!' while leaving username empty on #passwordOnRegister
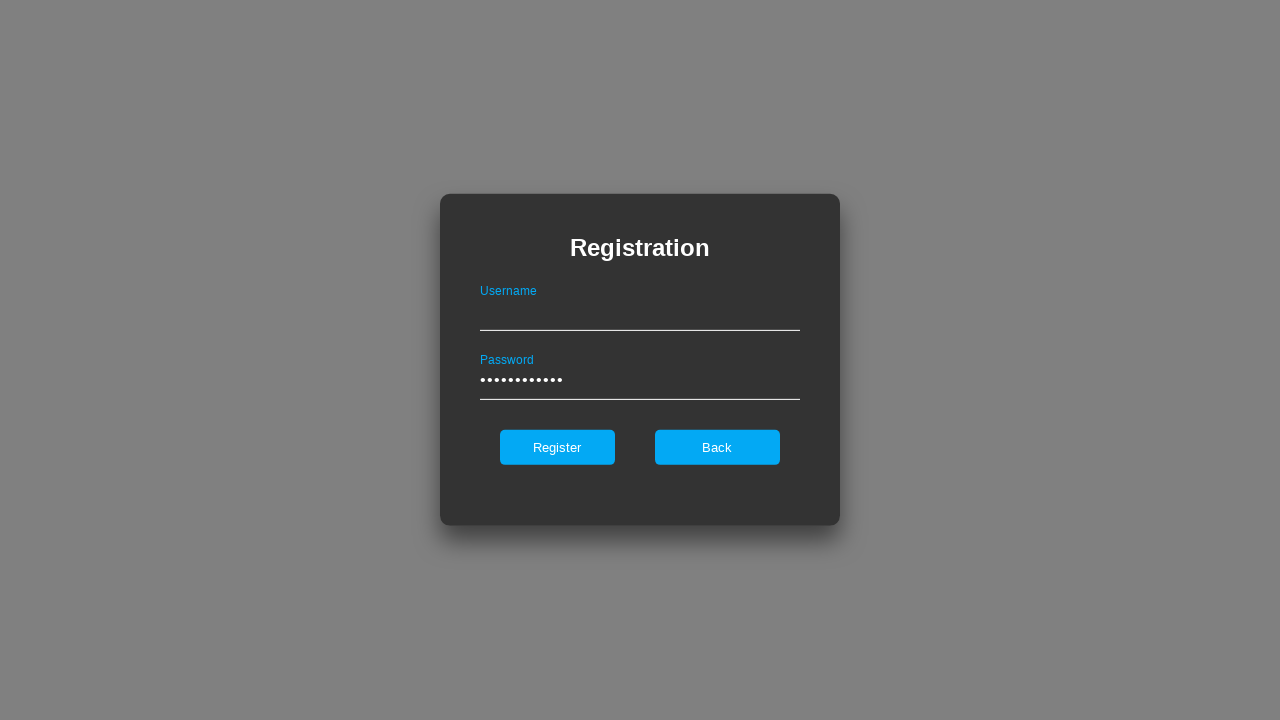

Clicked register button to submit form with empty username at (557, 447) on #register
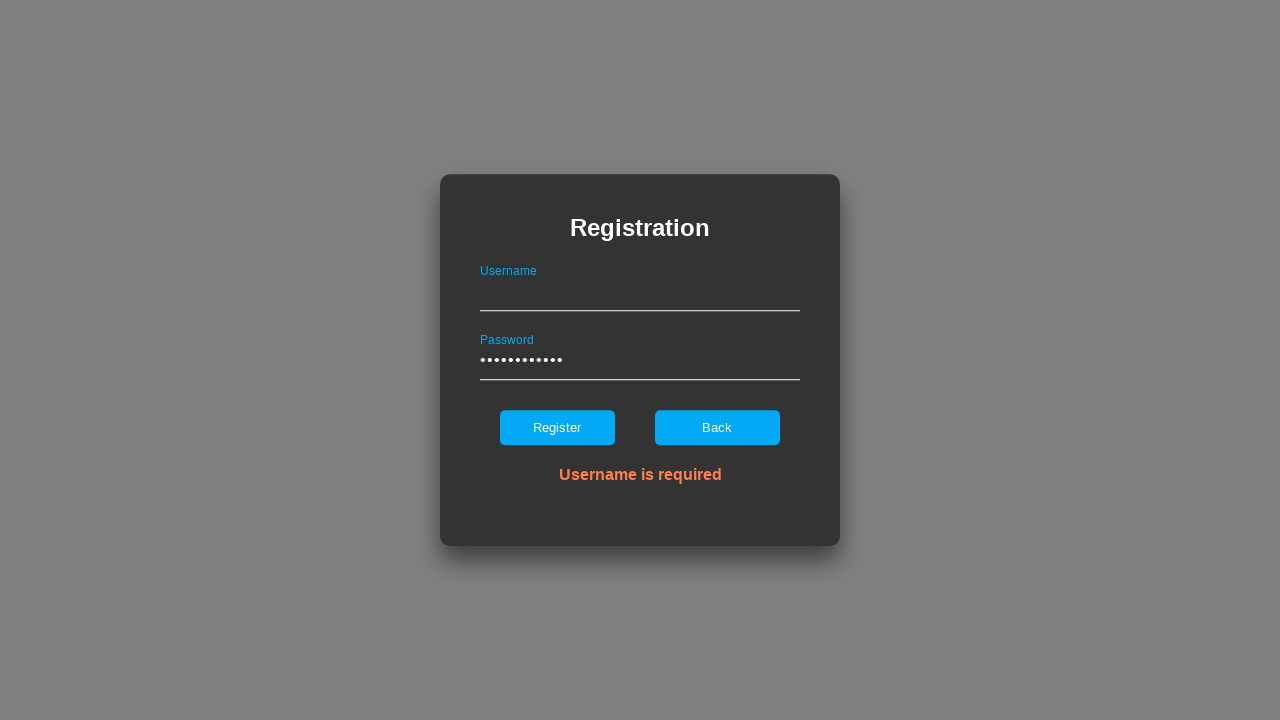

Error message for required username appeared
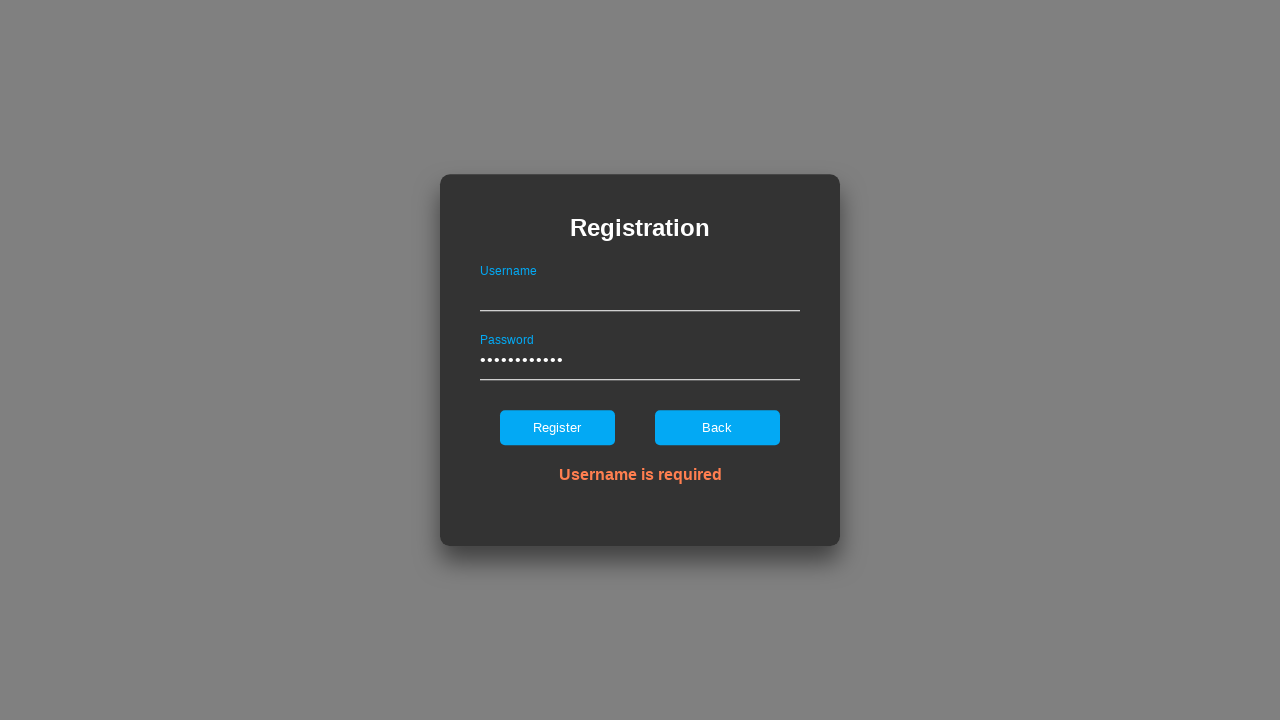

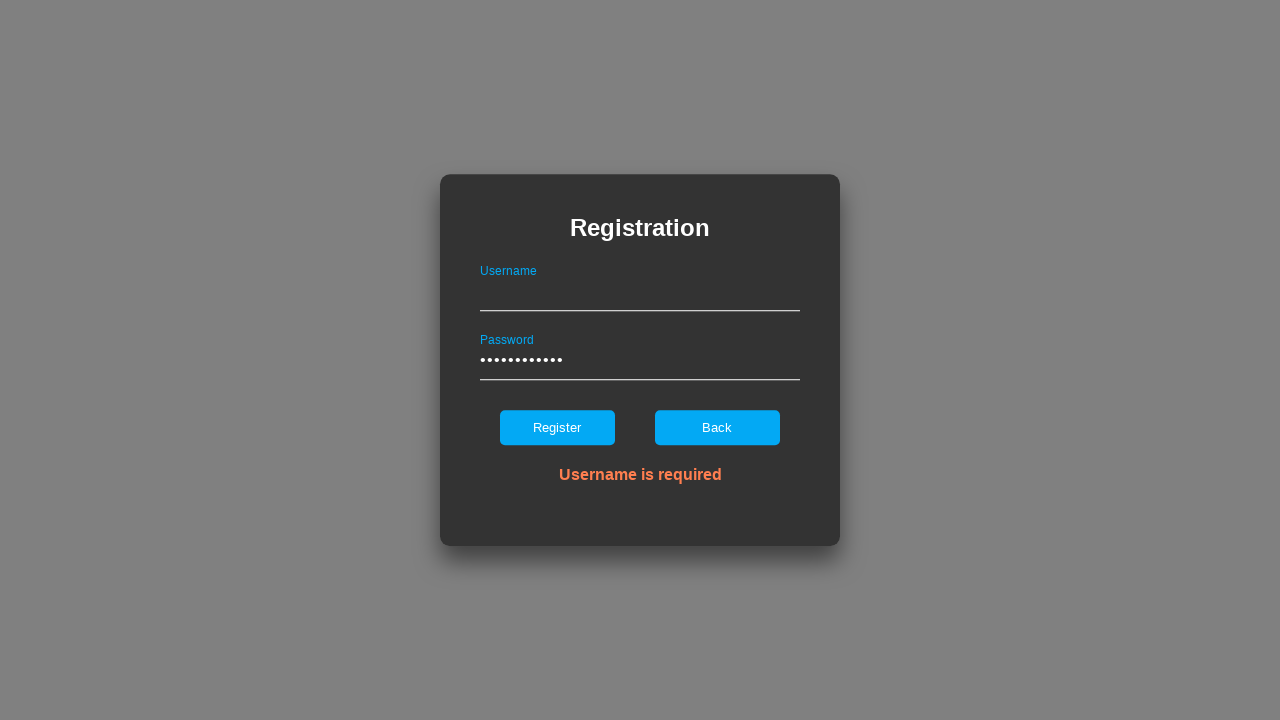